Tests a signup form by filling in first name, last name, and email fields, then submitting the form

Starting URL: https://secure-retreat-92358.herokuapp.com/

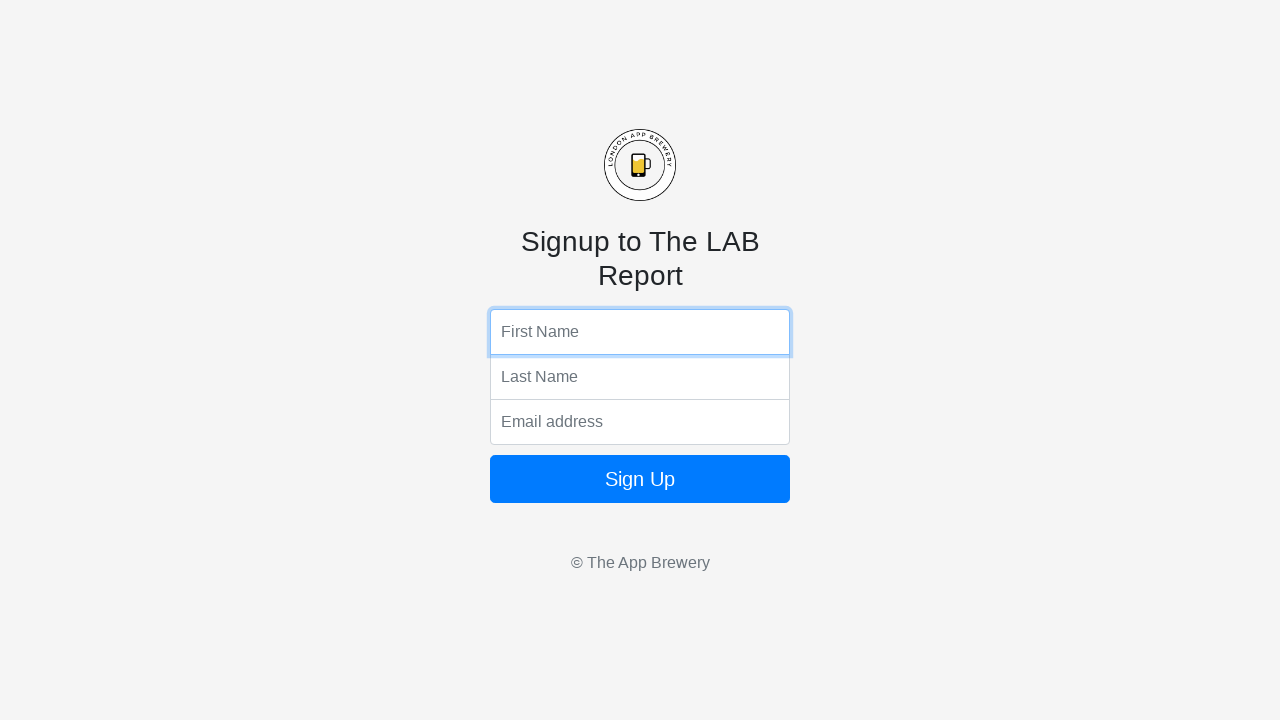

Navigated to signup form page
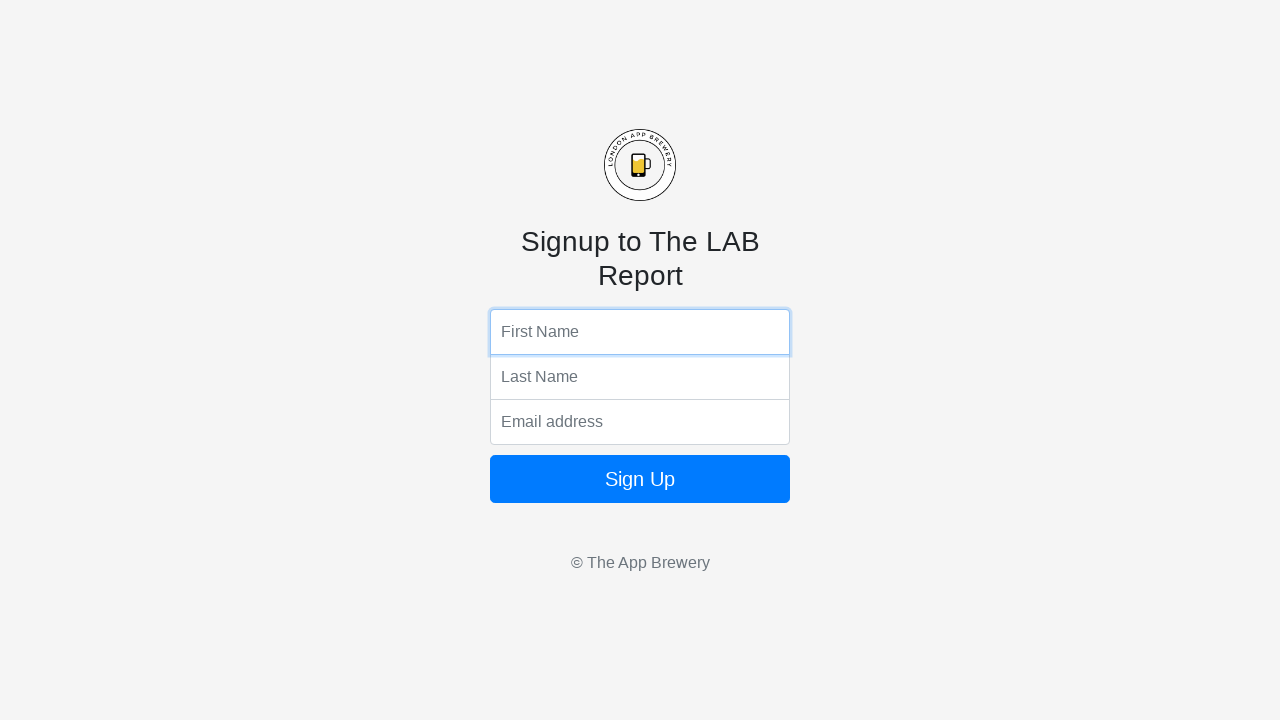

Filled first name field with 'Marcus' on input[name='fName']
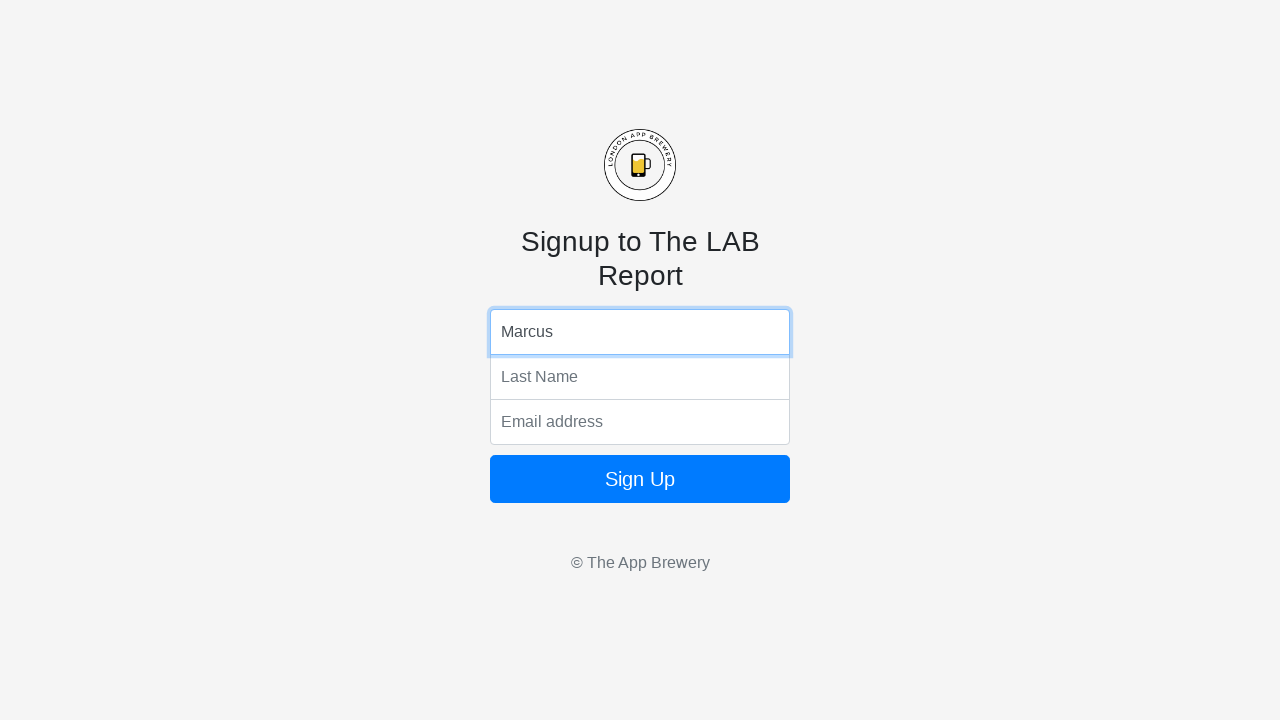

Filled last name field with 'Thompson' on input[name='lName']
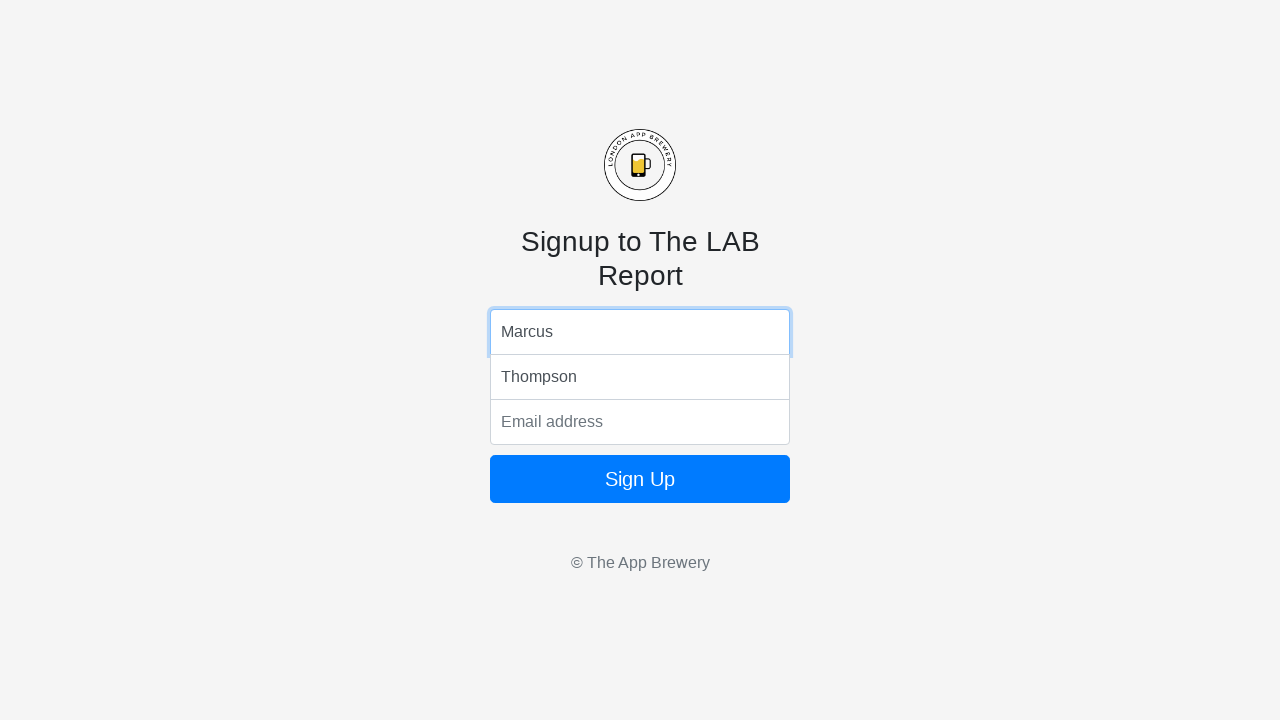

Filled email field with 'marcus.thompson@example.com' on input[name='email']
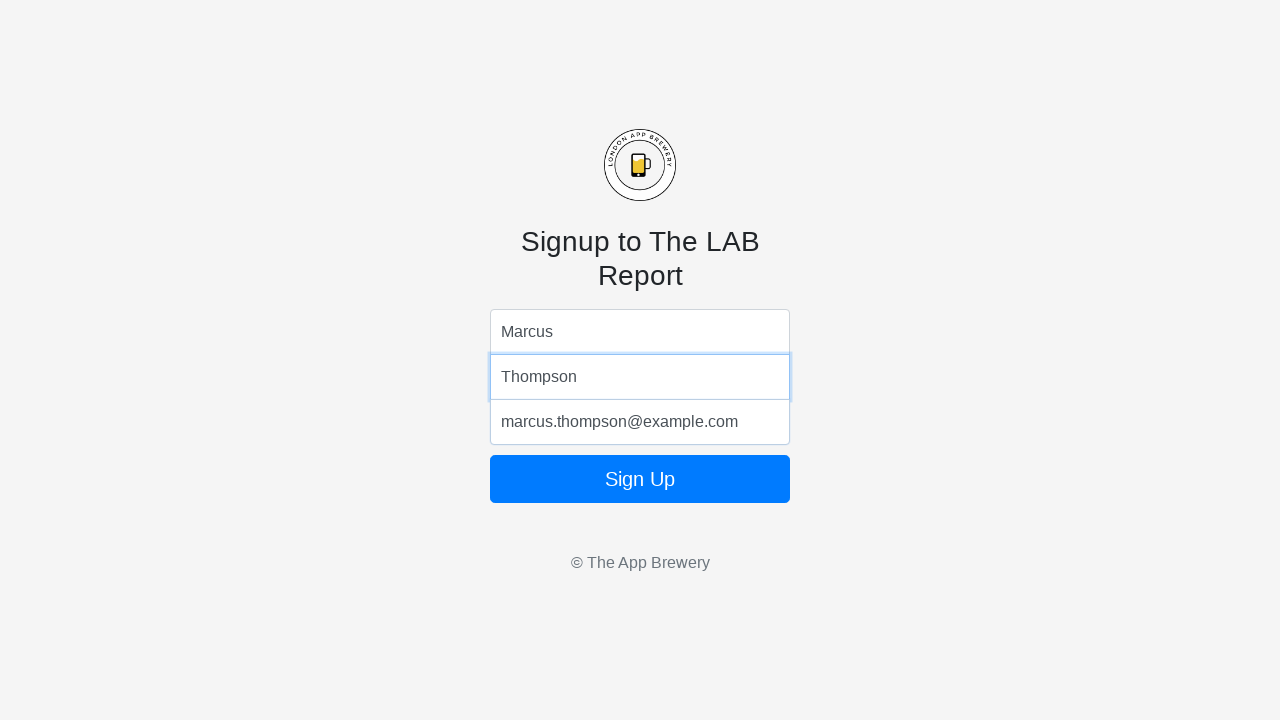

Clicked sign up button to submit form at (640, 479) on form button
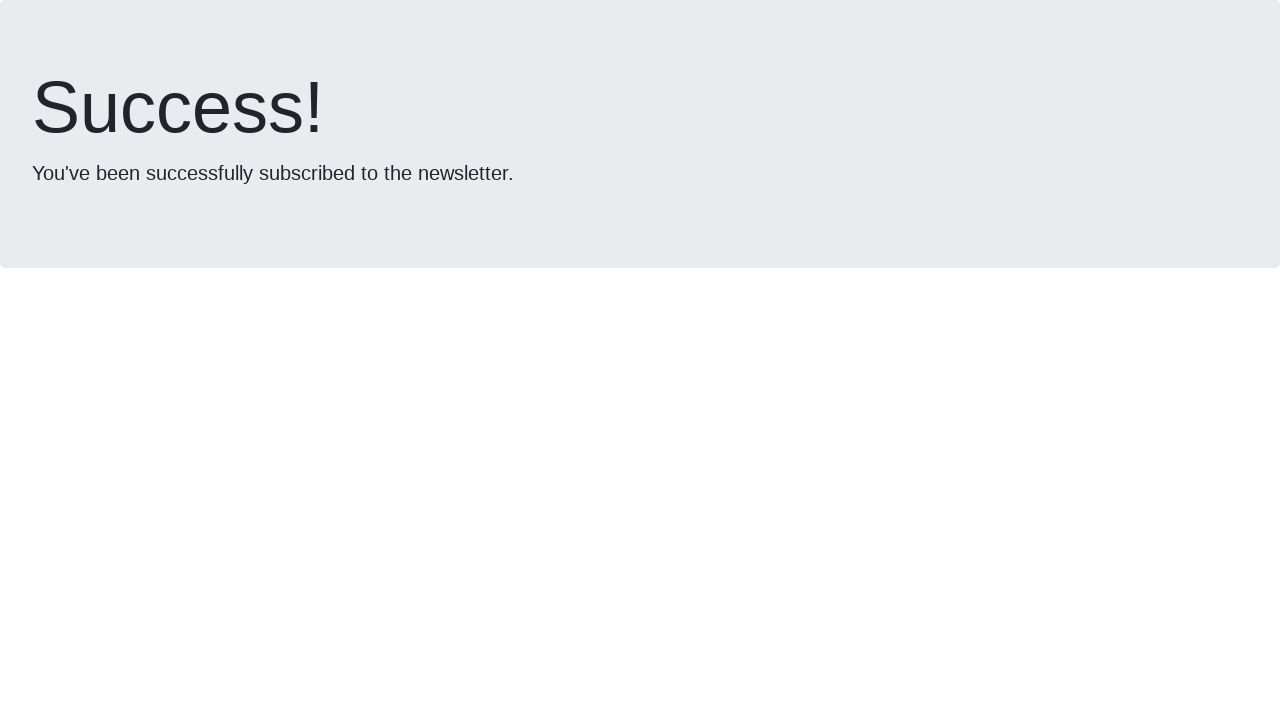

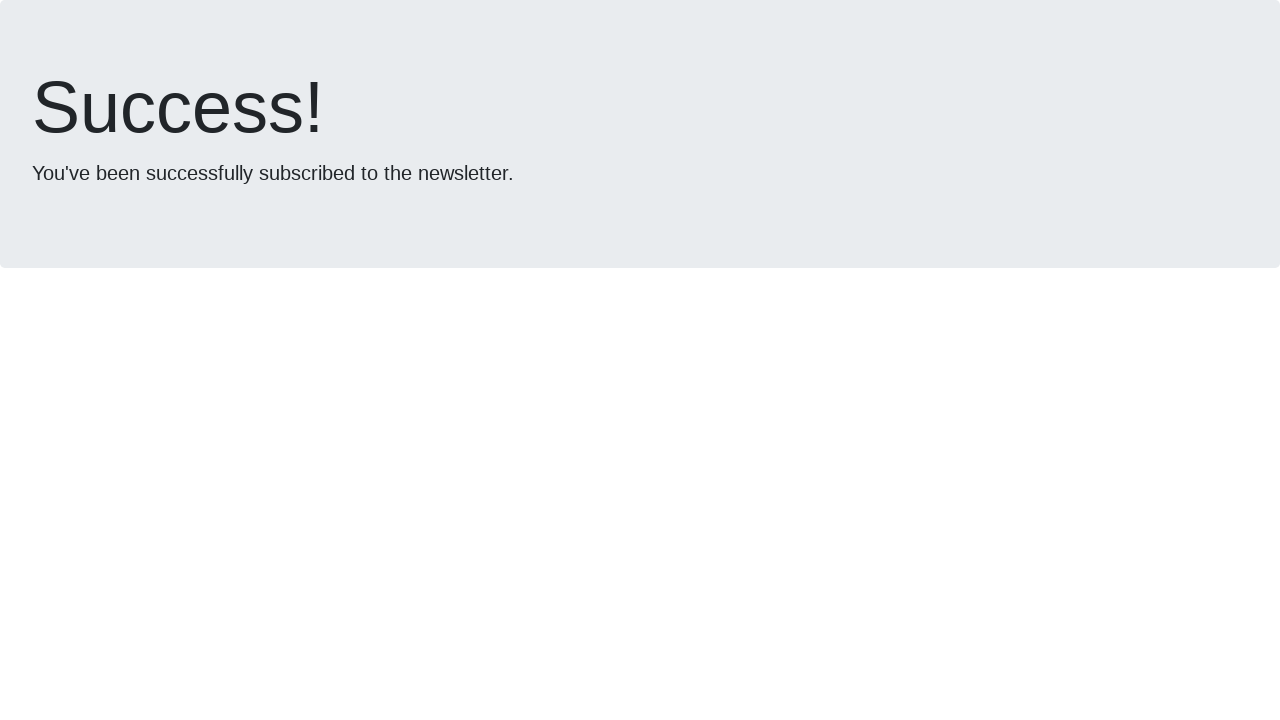